Navigates to the IndiGo airlines website and waits for the page to load. This is a basic page load verification test.

Starting URL: https://www.goindigo.in/

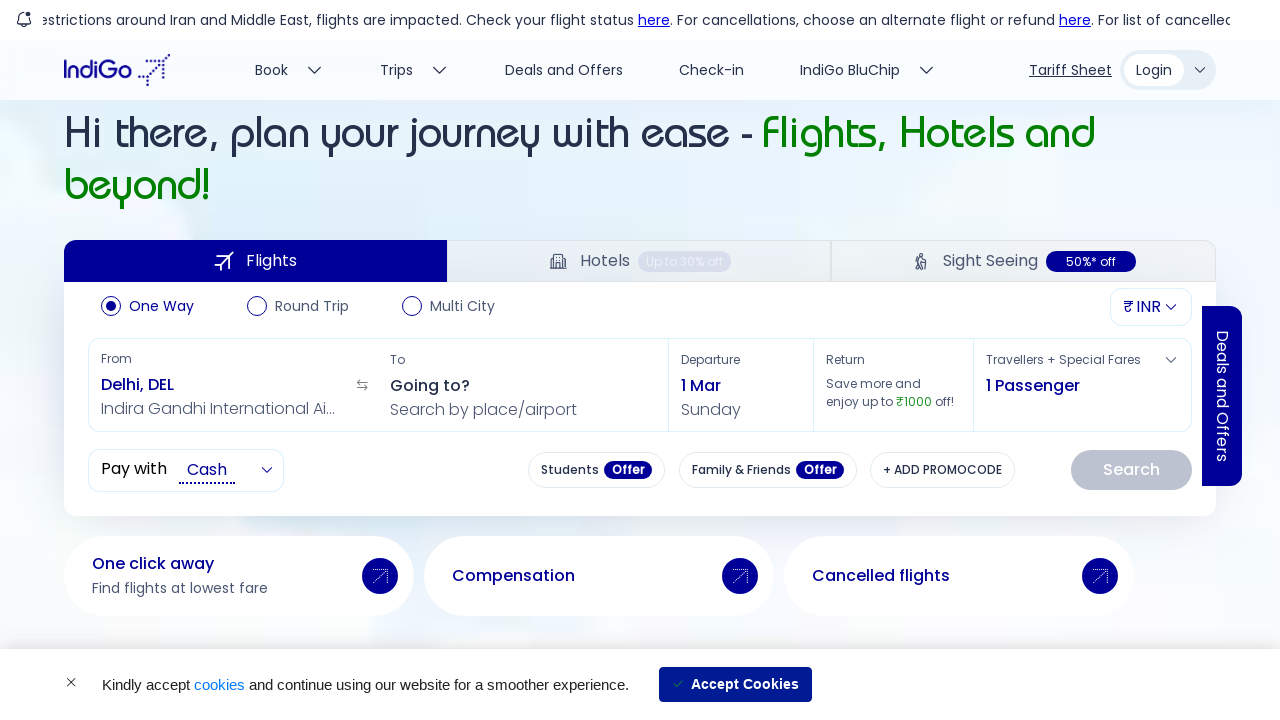

Waited for DOM content to load on IndiGo airlines homepage
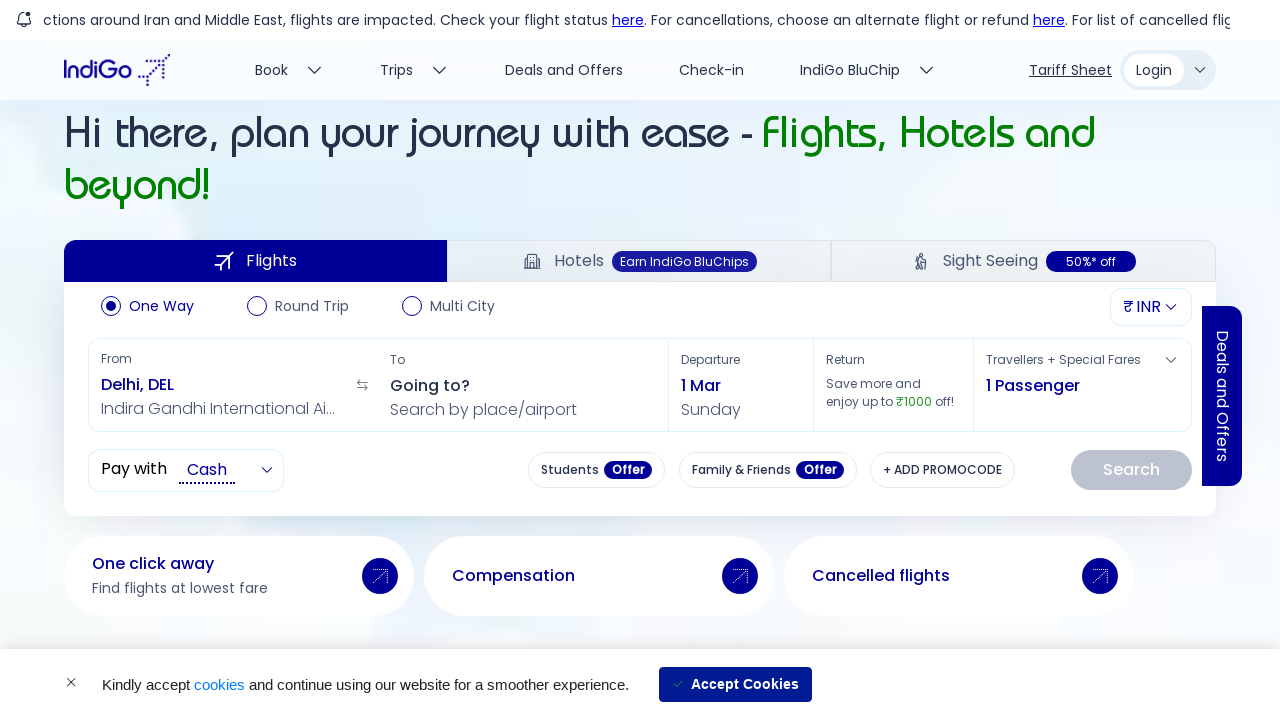

Verified body element is visible - IndiGo homepage loaded successfully
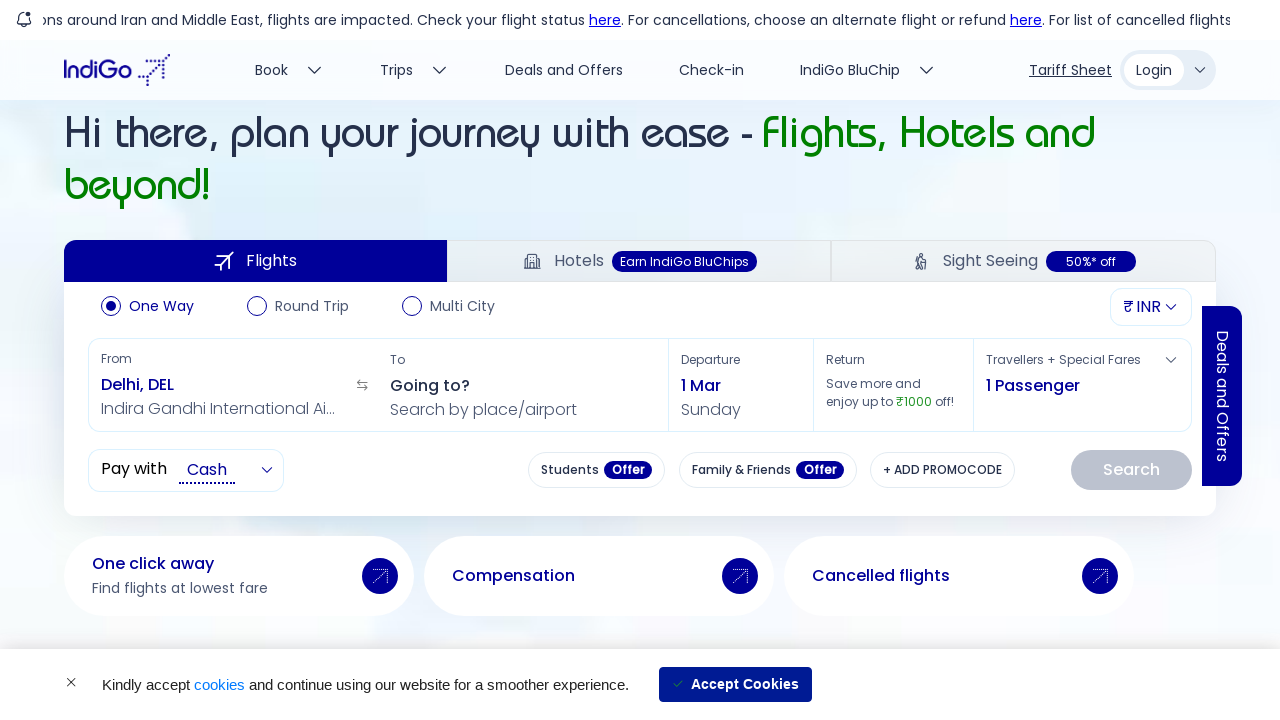

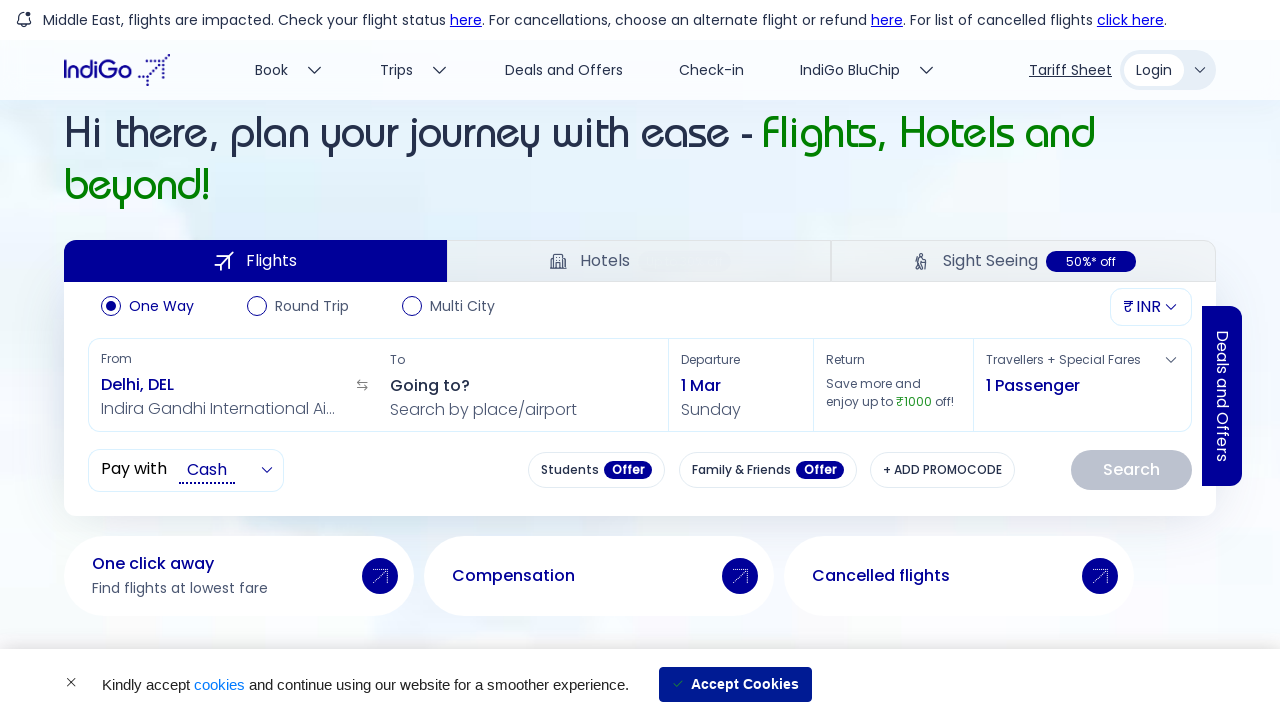